Tests drag and drop functionality by dragging element A to element B's position

Starting URL: https://the-internet.herokuapp.com

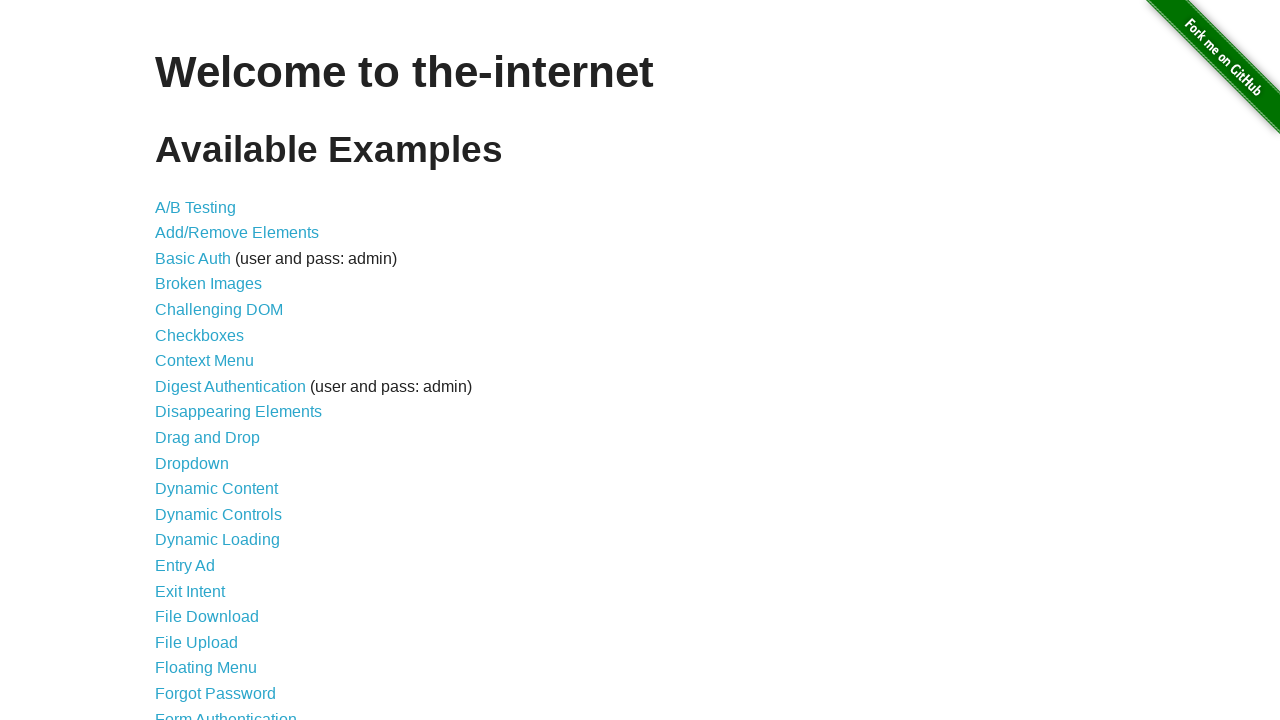

Clicked link to navigate to drag and drop page at (208, 438) on xpath=//a[@href='/drag_and_drop']
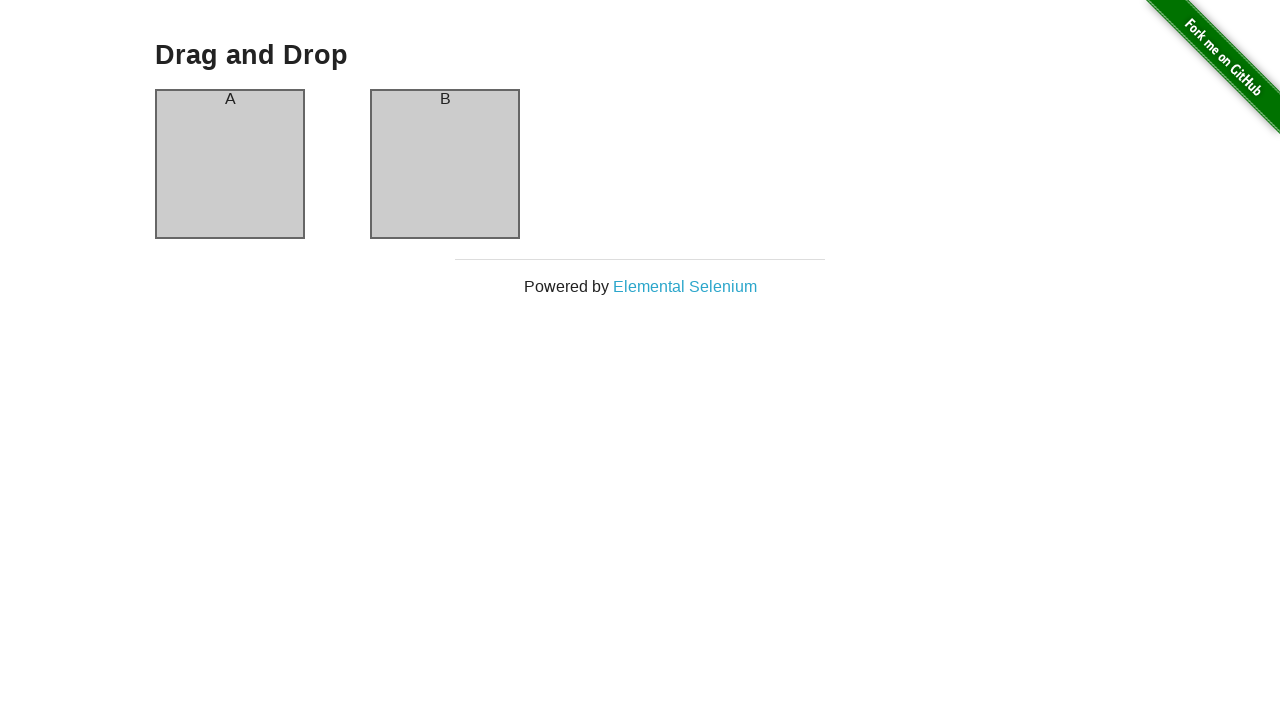

Dragged element A to element B's position at (445, 164)
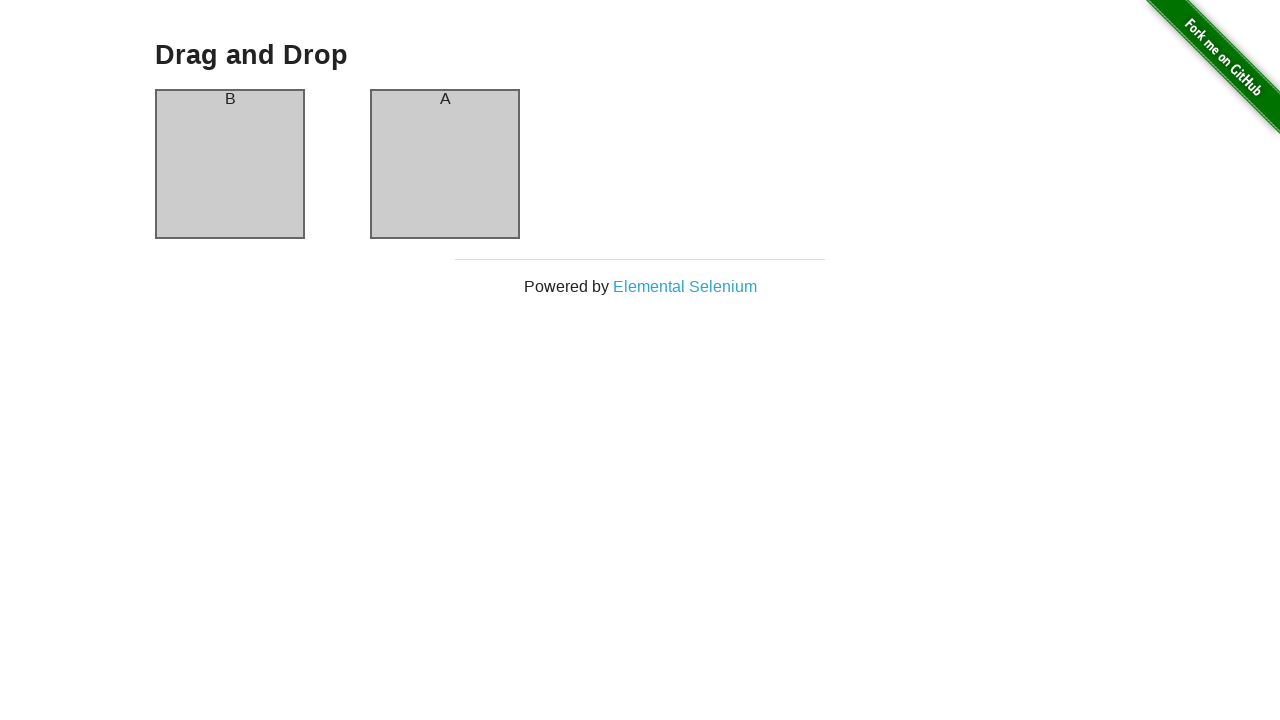

Verified drag operation completed - element A now contains 'B'
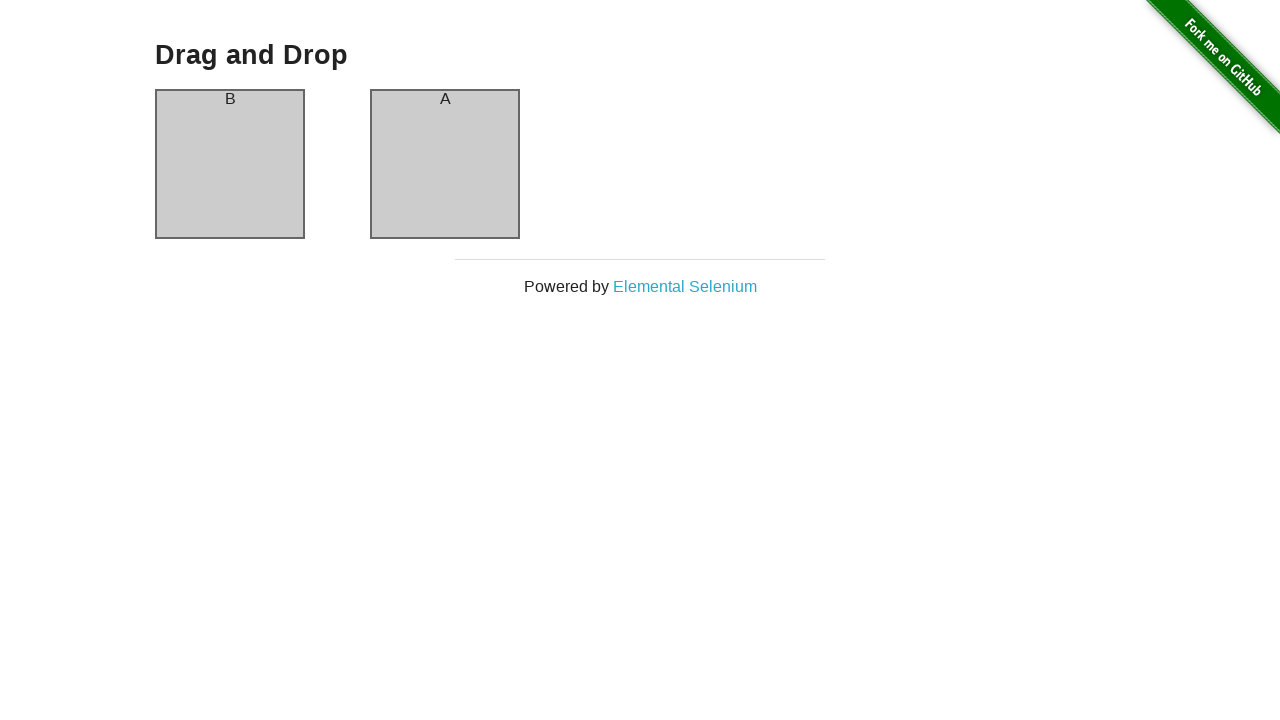

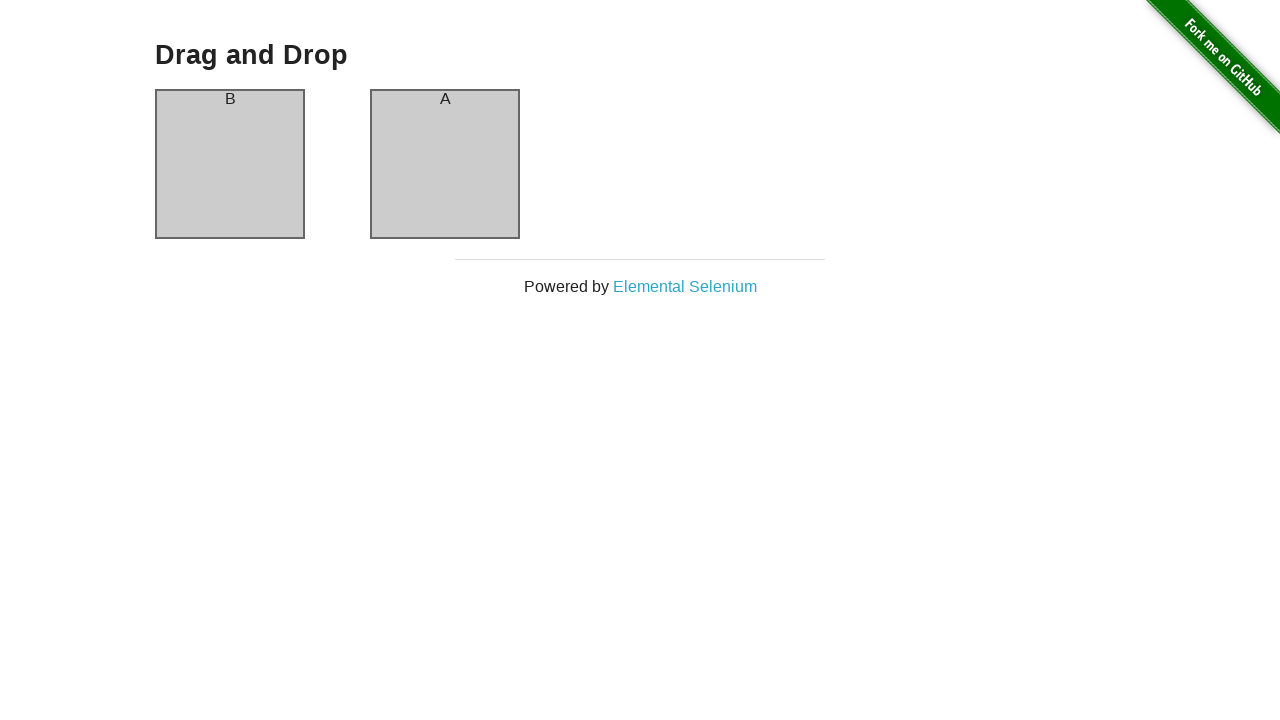